Tests checkbox functionality by clicking on two checkboxes and verifying their selection states change correctly after each click.

Starting URL: https://the-internet.herokuapp.com/checkboxes

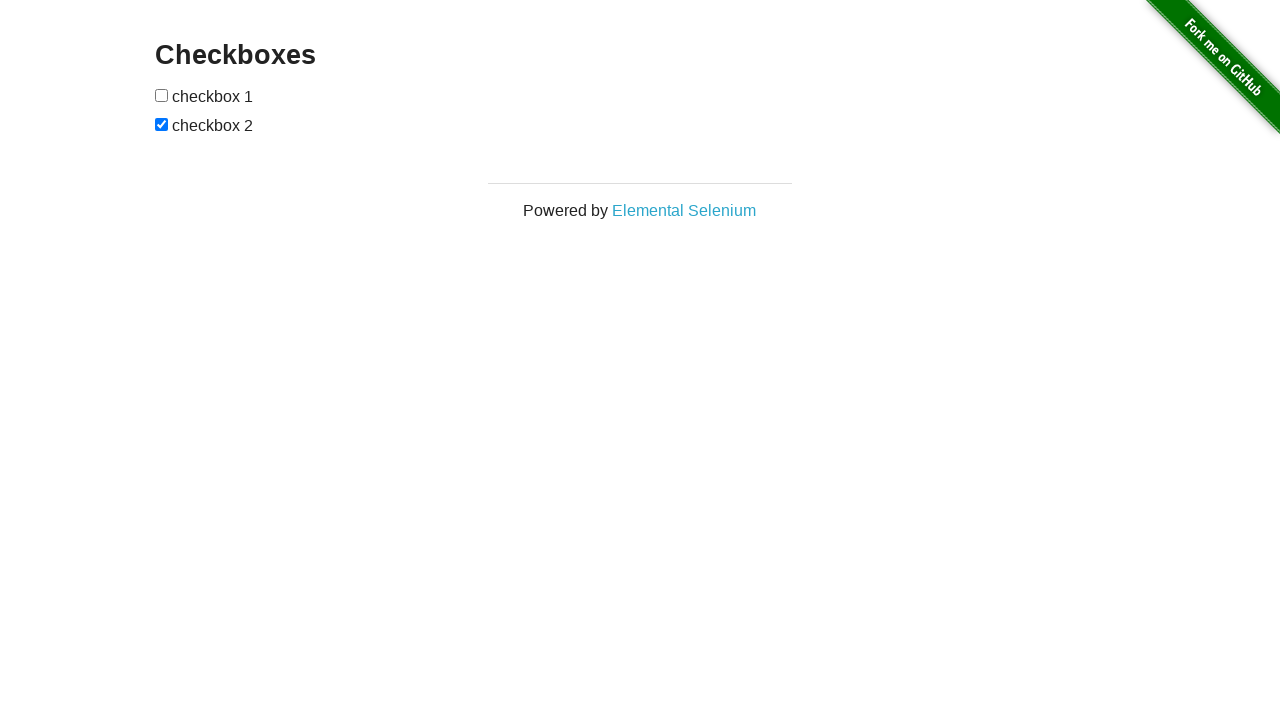

Located first checkbox element
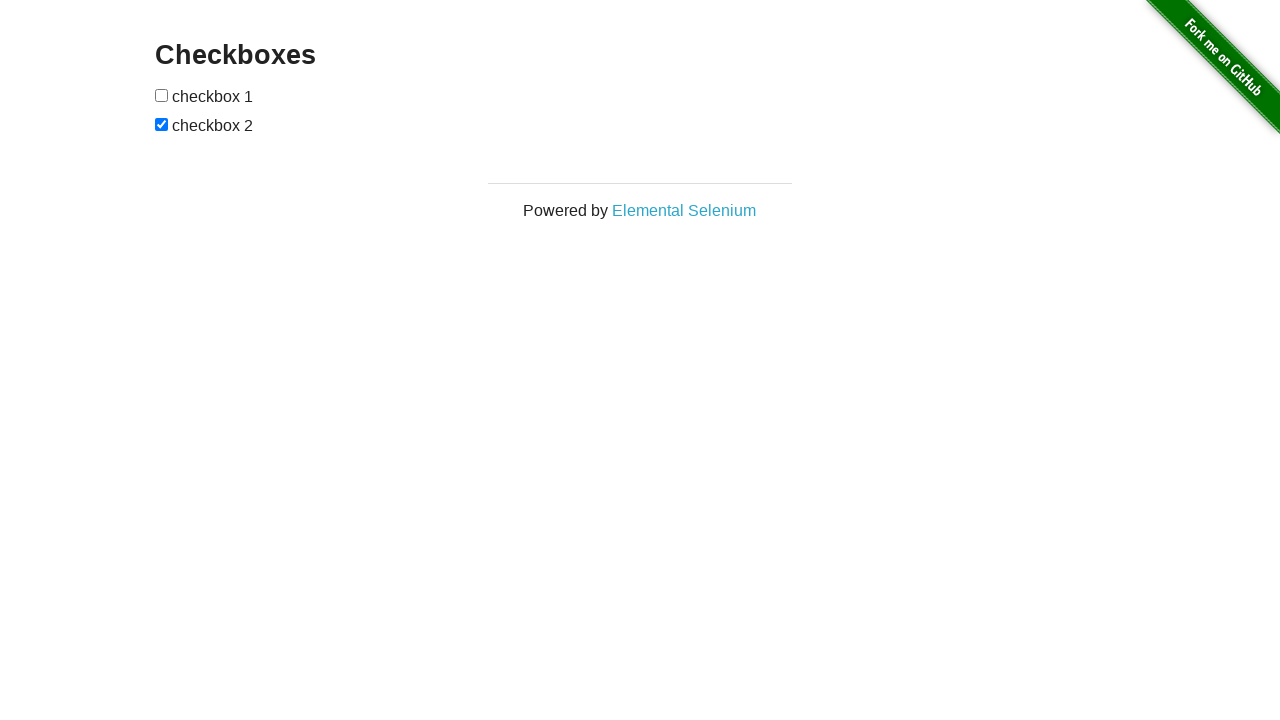

Clicked first checkbox at (162, 95) on (//input[@type='checkbox'])[1]
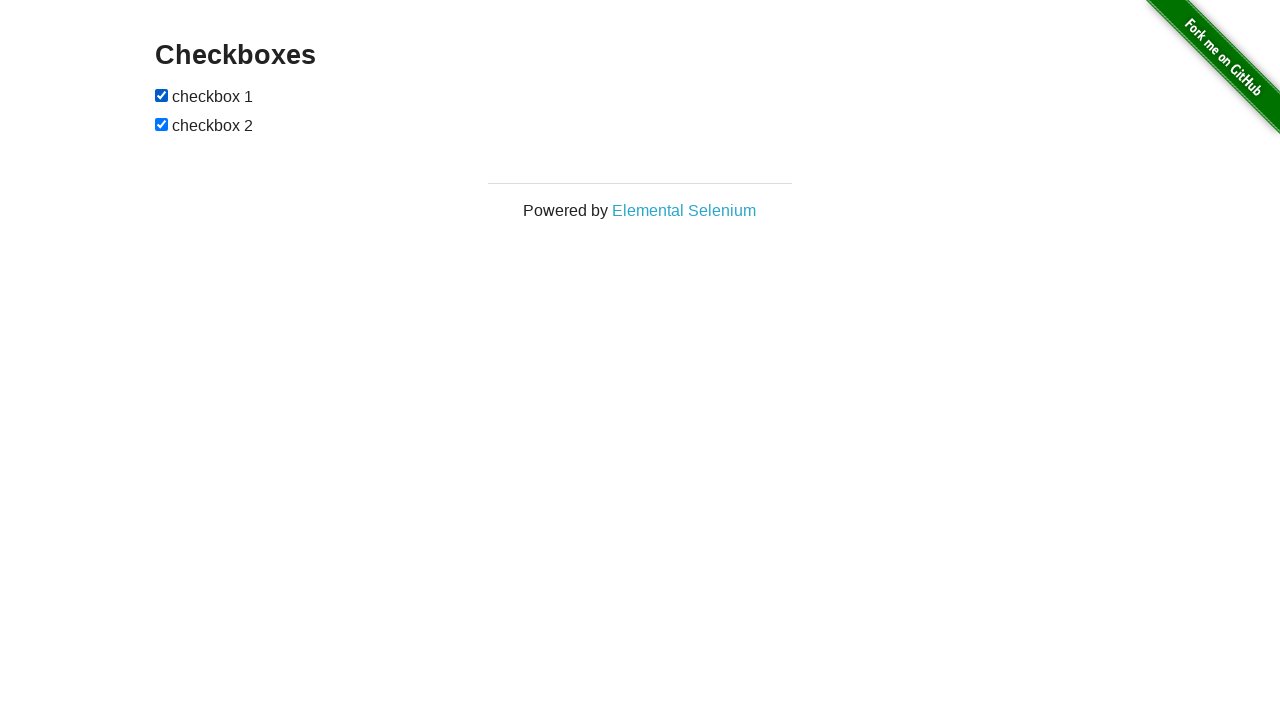

Located second checkbox element
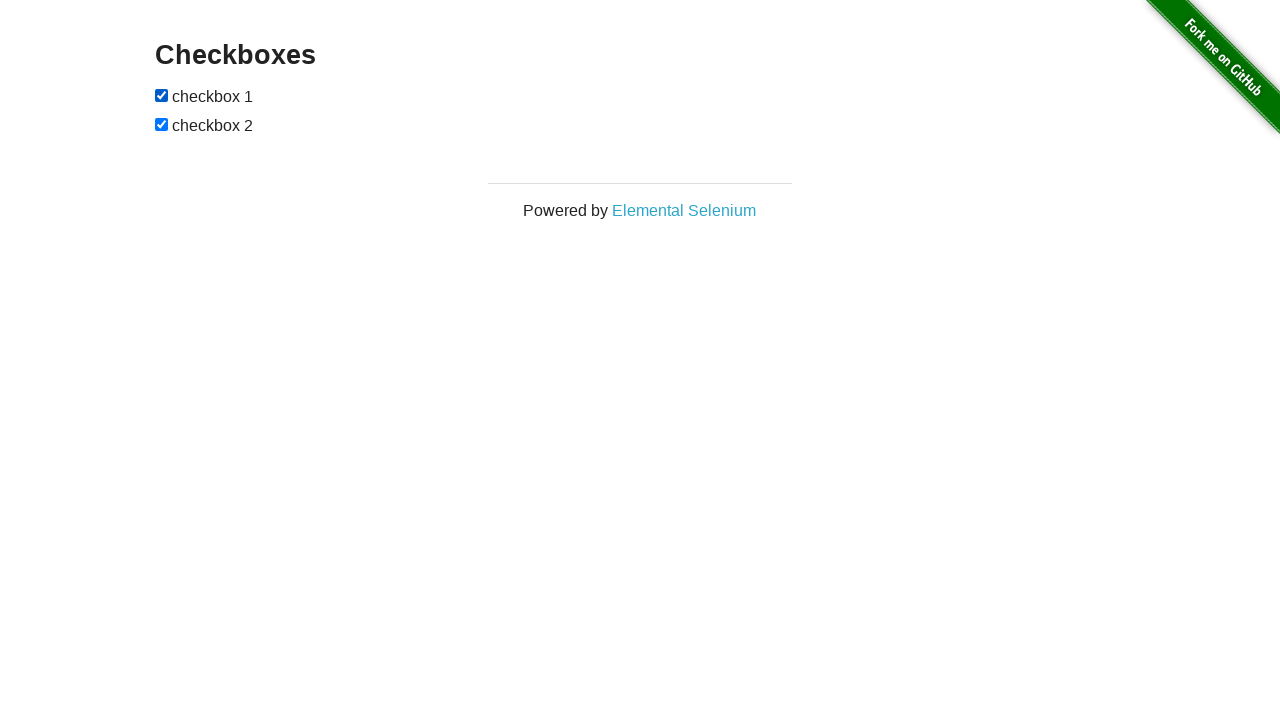

Clicked second checkbox at (162, 124) on (//input[@type='checkbox'])[2]
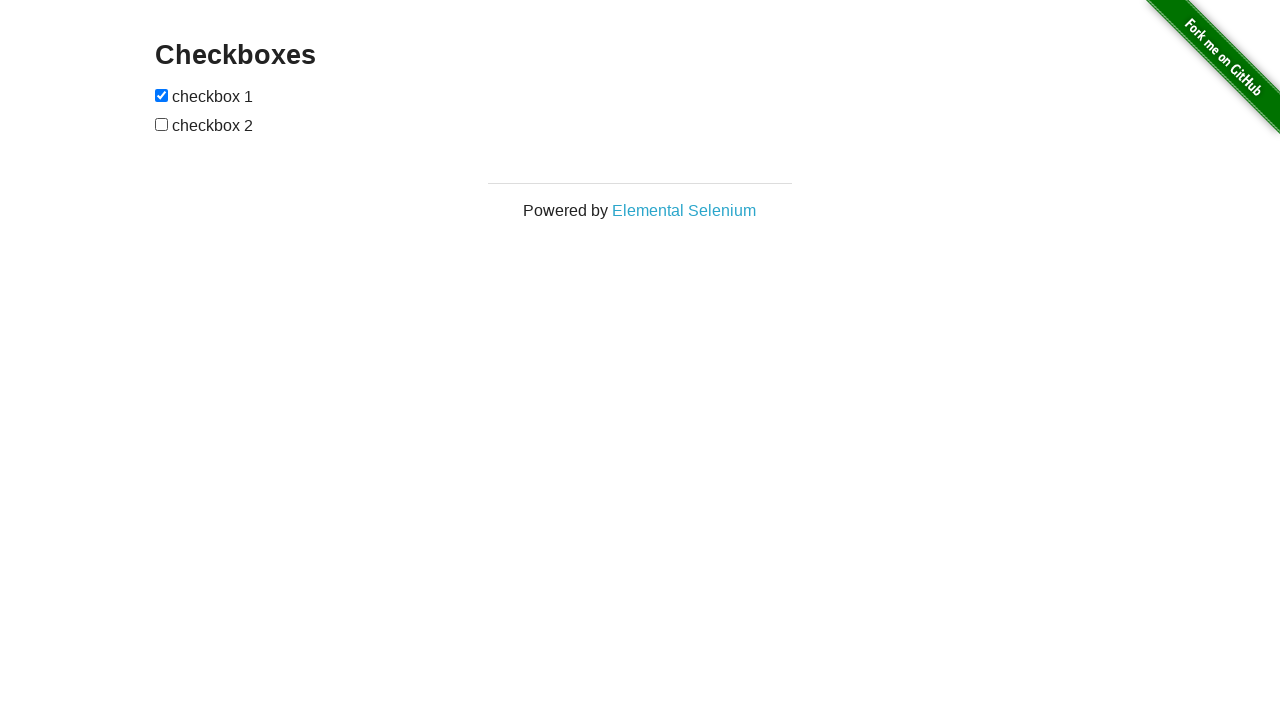

Verified checkbox elements are present on page
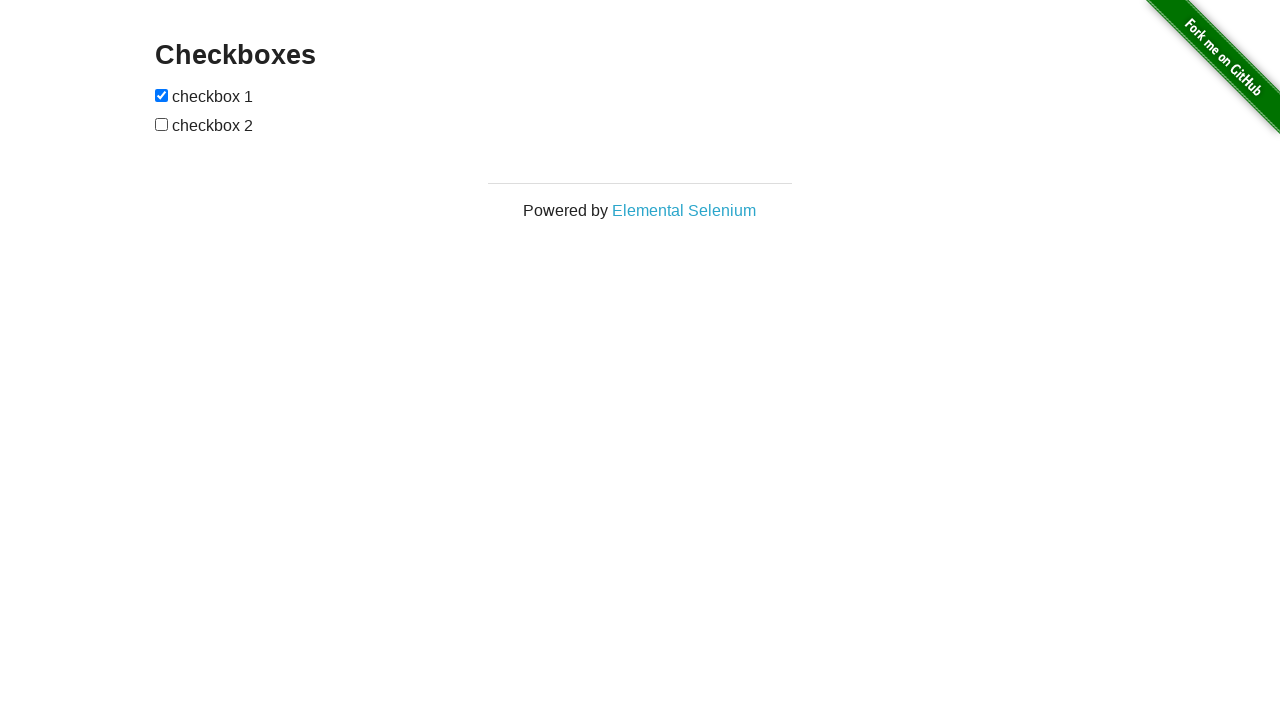

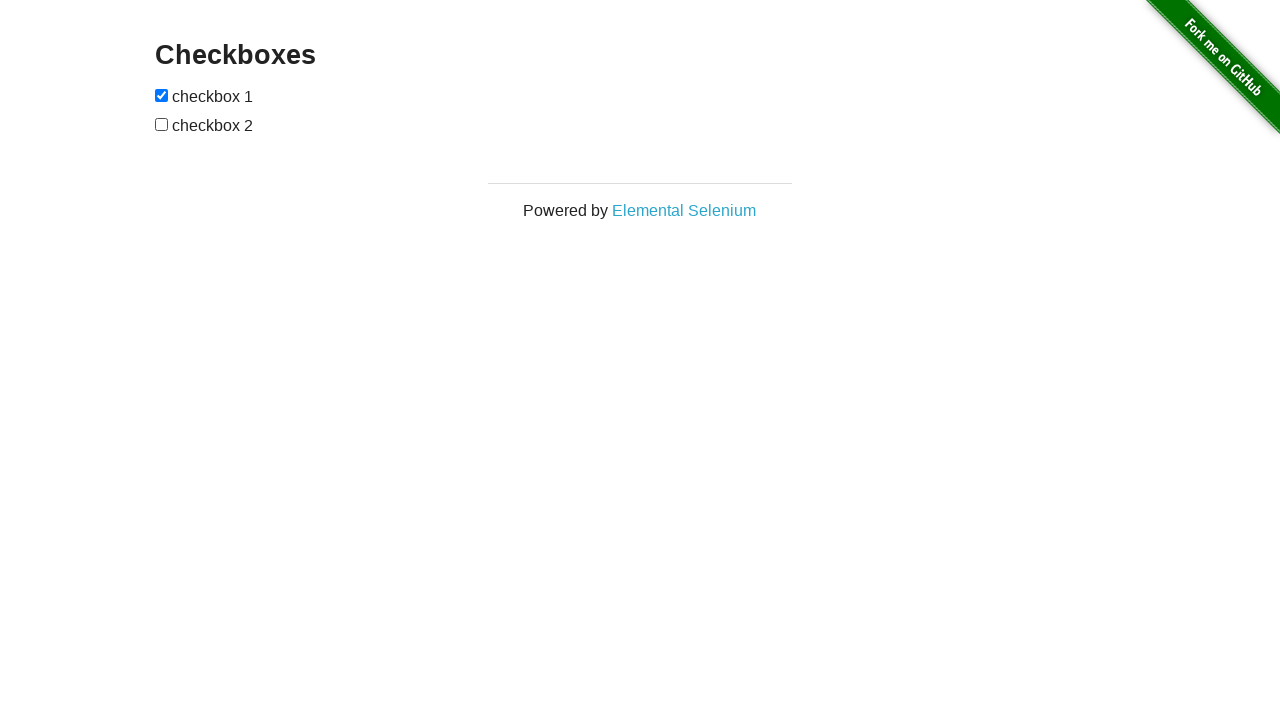